Tests handling a prompt dialog by entering text and clicking OK, then verifying the entered text is displayed in the result

Starting URL: https://the-internet.herokuapp.com/javascript_alerts

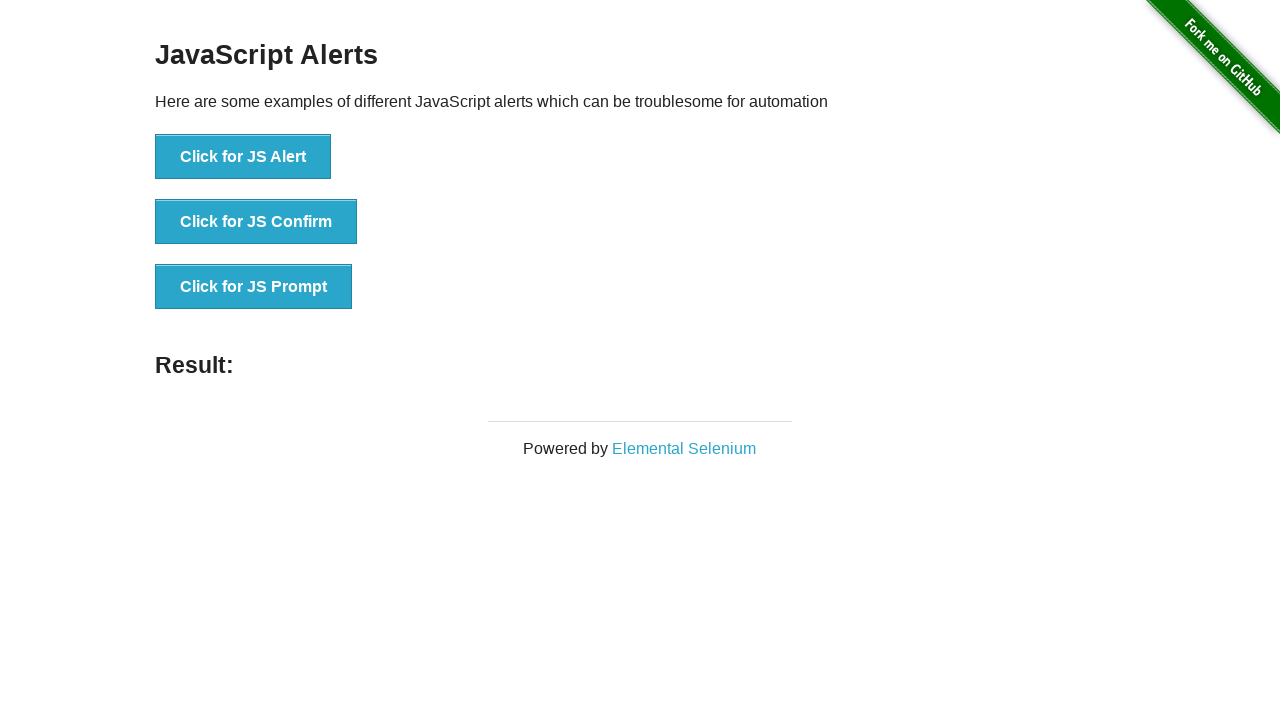

Set up dialog handler to accept prompt with text 'Maria Rodriguez Testing'
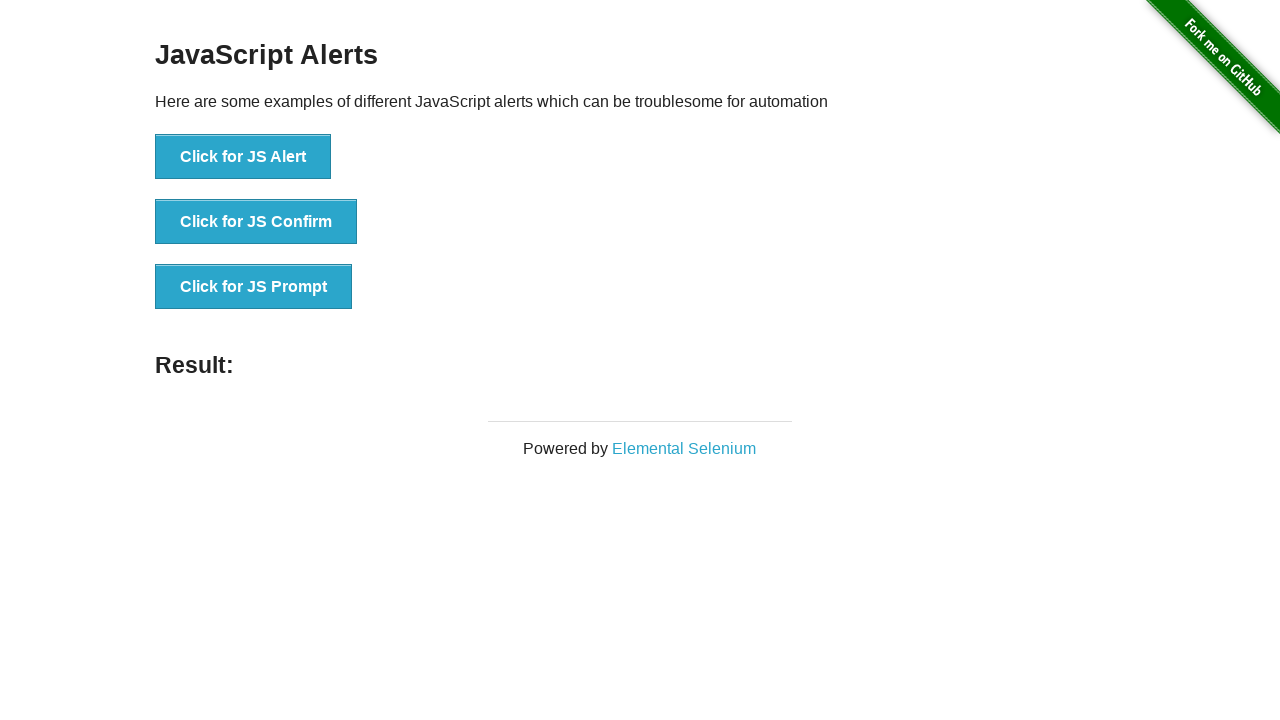

Clicked 'Click for JS Prompt' button to trigger prompt dialog at (254, 287) on text=Click for JS Prompt
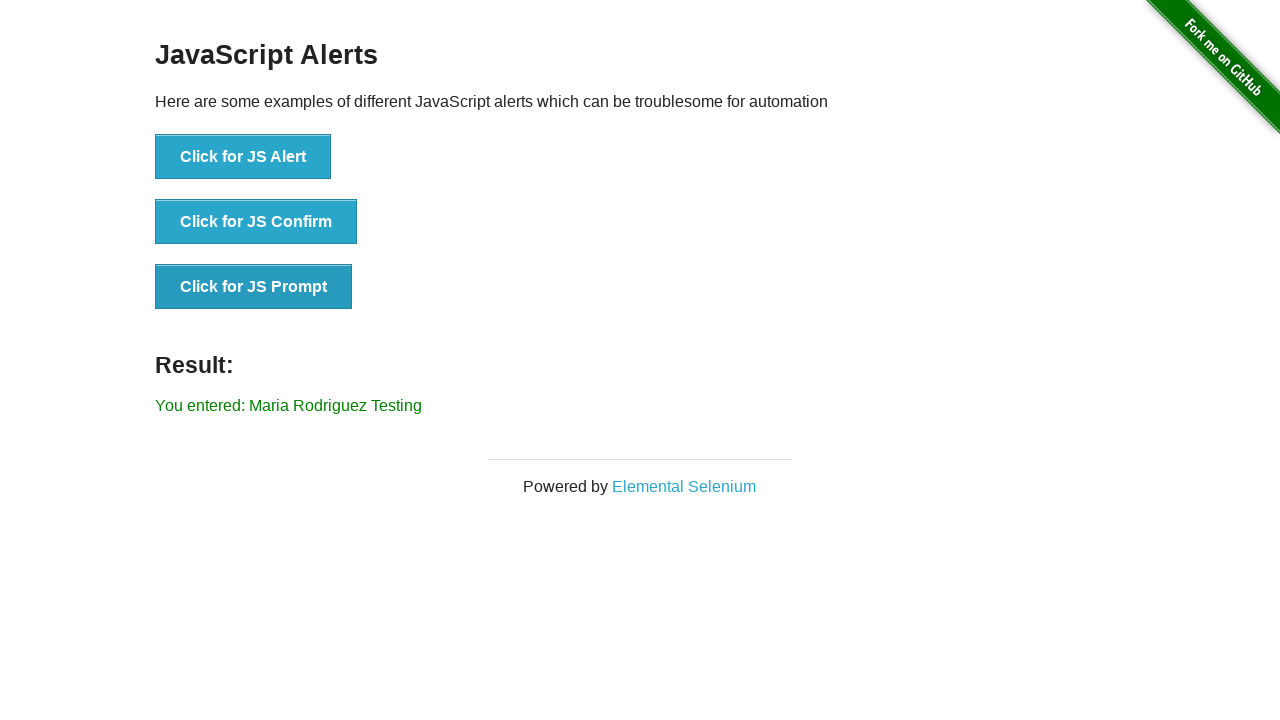

Waited 2000ms for dialog to be handled
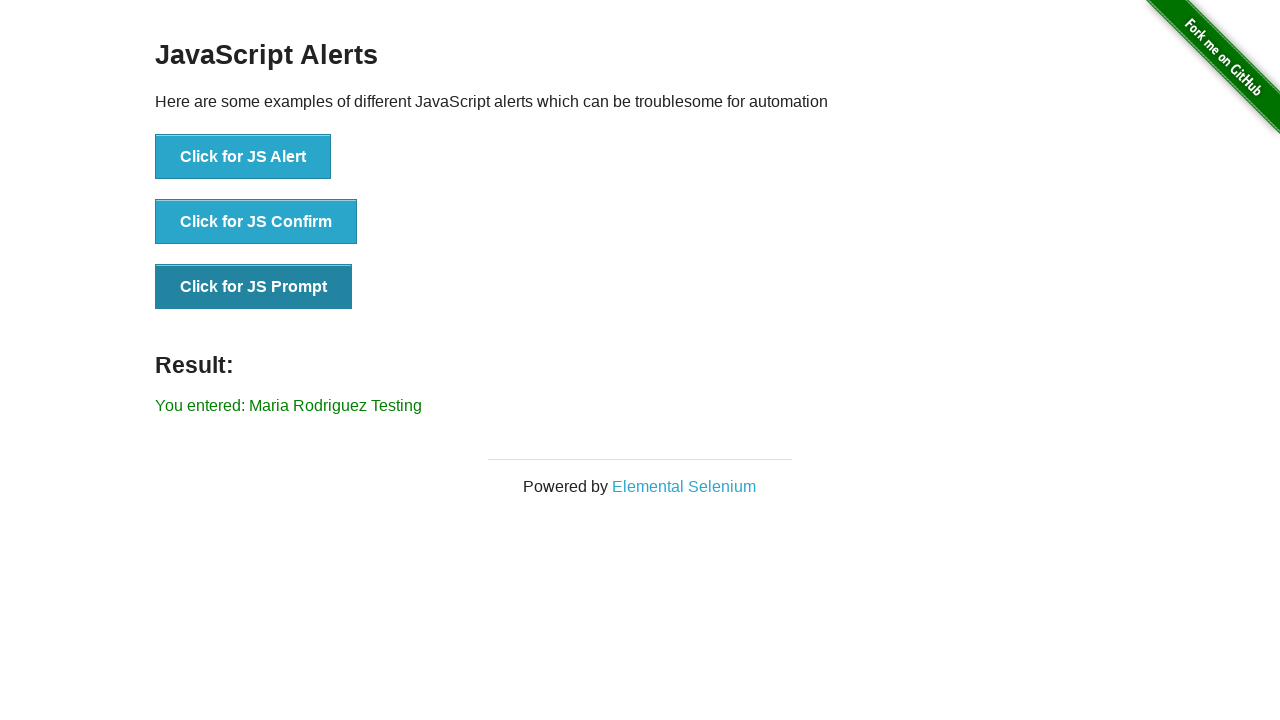

Verified result text displays 'You entered: Maria Rodriguez Testing'
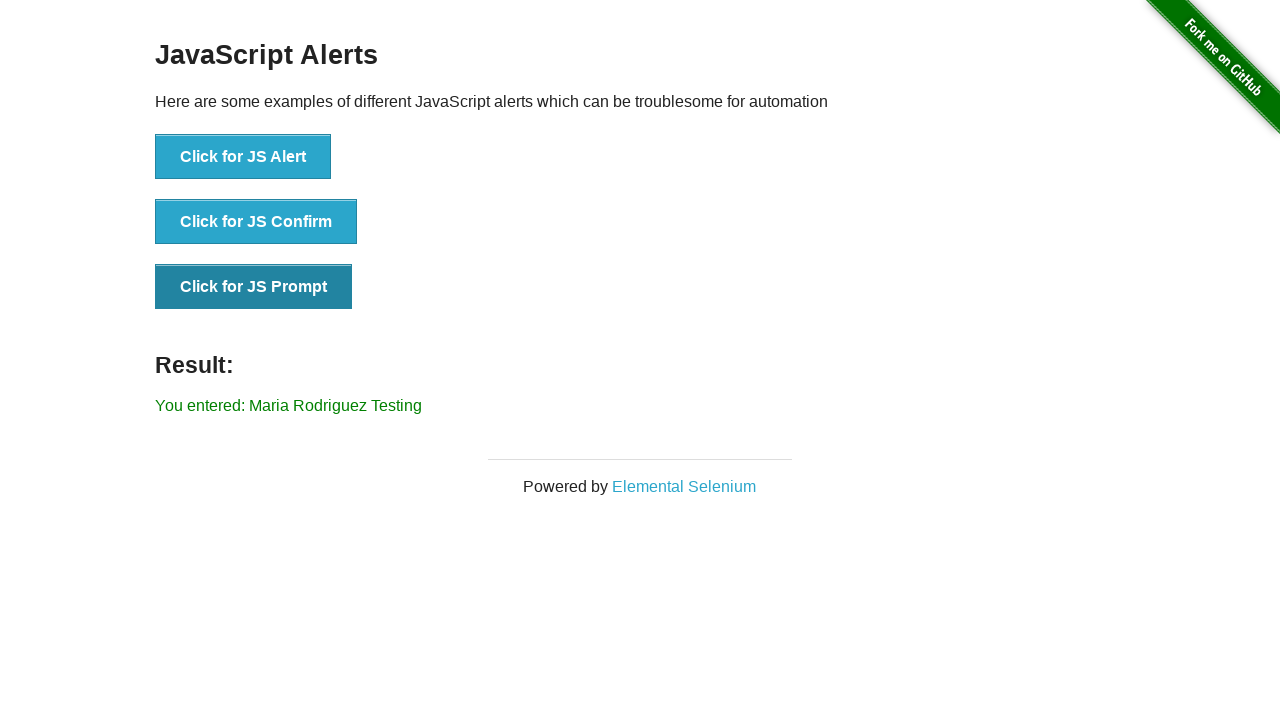

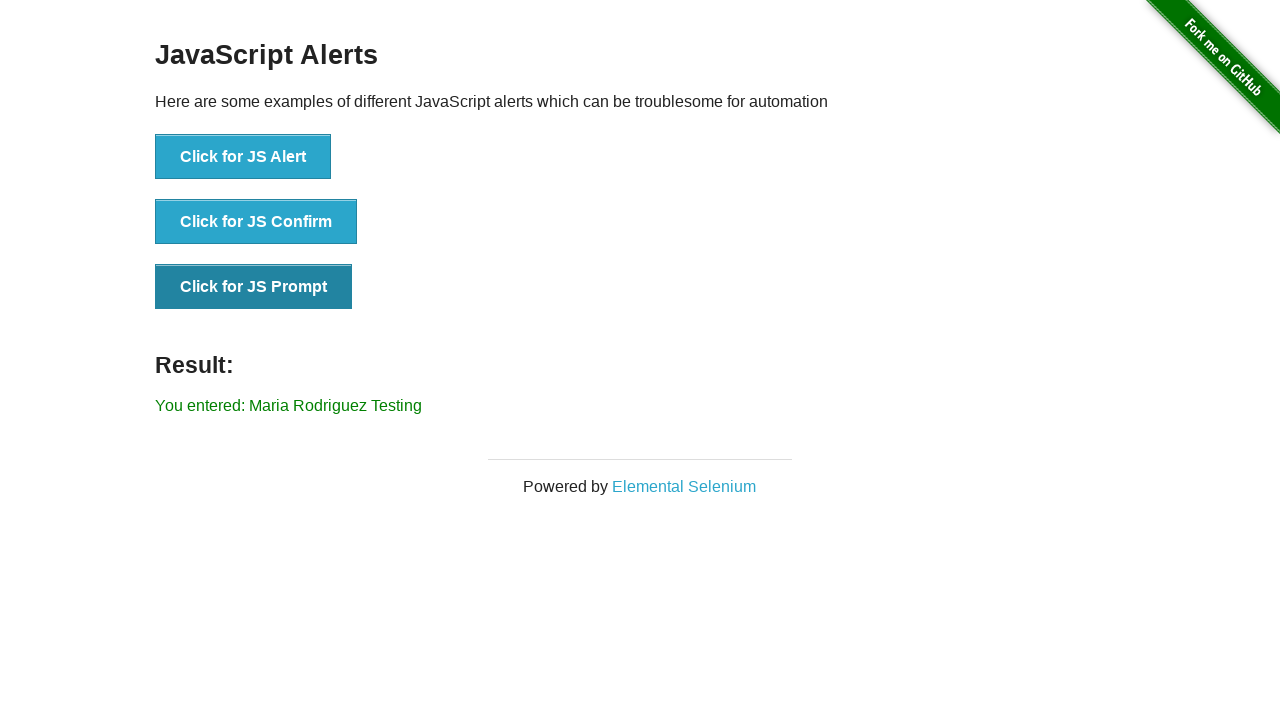